Tests clicking a button with a dynamic ID on the UI Testing Playground site. The script clicks the blue primary button three times to verify that clicking works even when the button's ID changes dynamically.

Starting URL: http://uitestingplayground.com/dynamicid

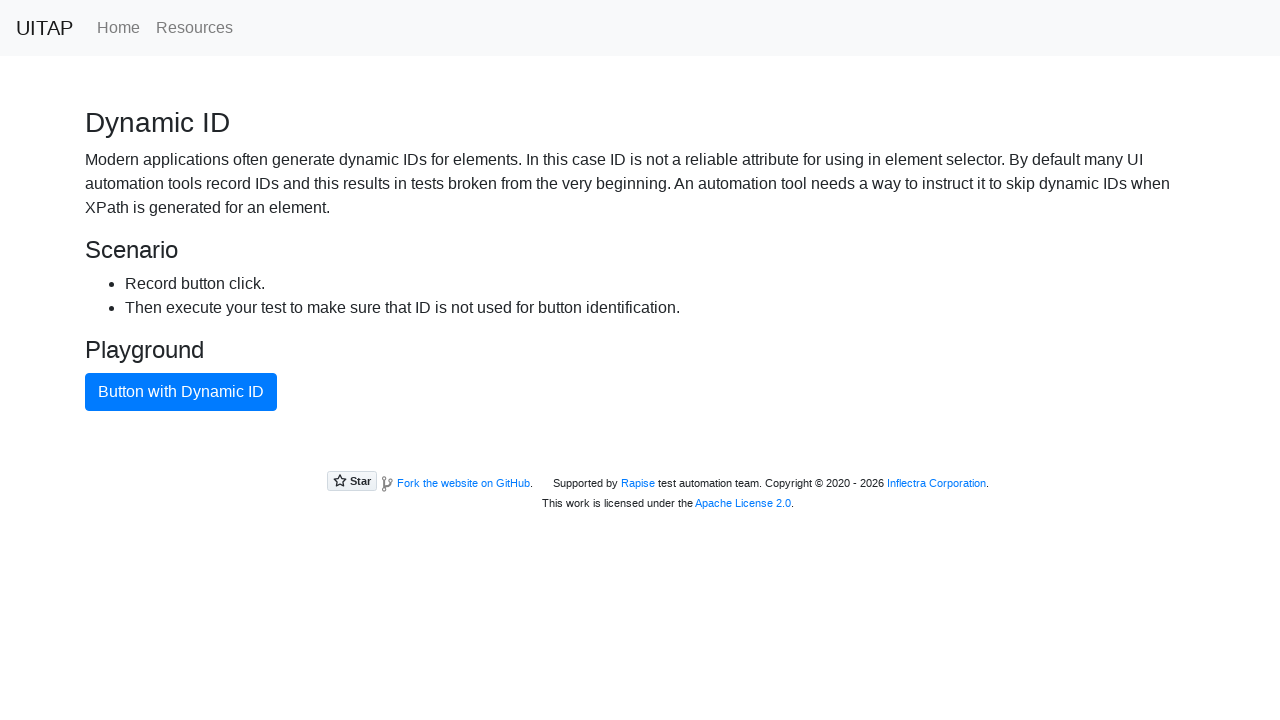

Waited for blue primary button to be visible
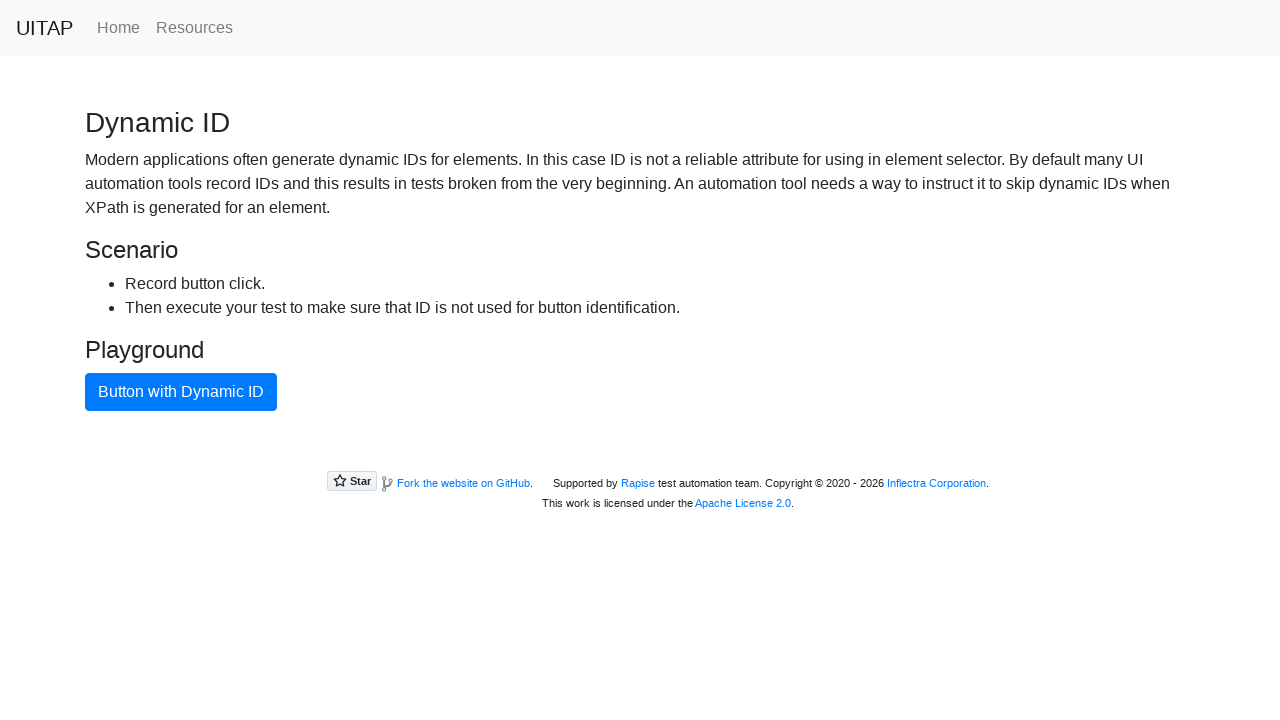

Clicked blue primary button (click 1 of 3) at (181, 392) on button.btn-primary
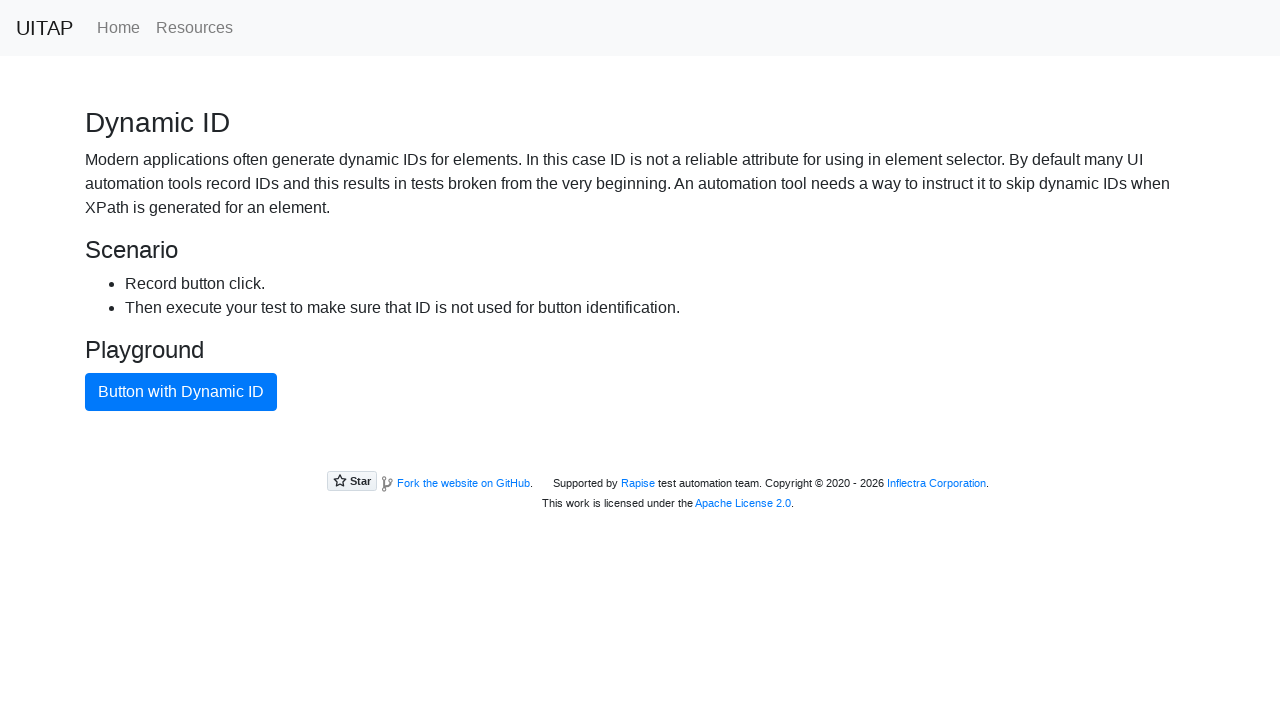

Reloaded page to get new dynamic button ID
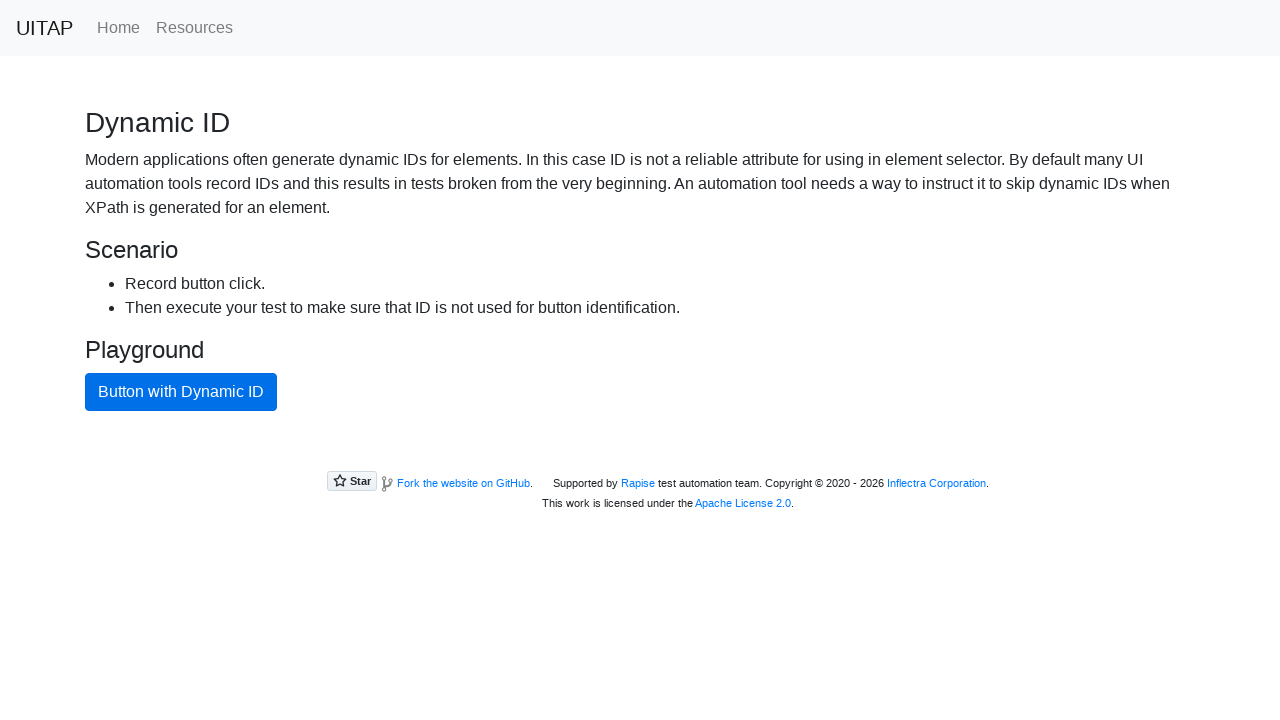

Page DOM content loaded after reload
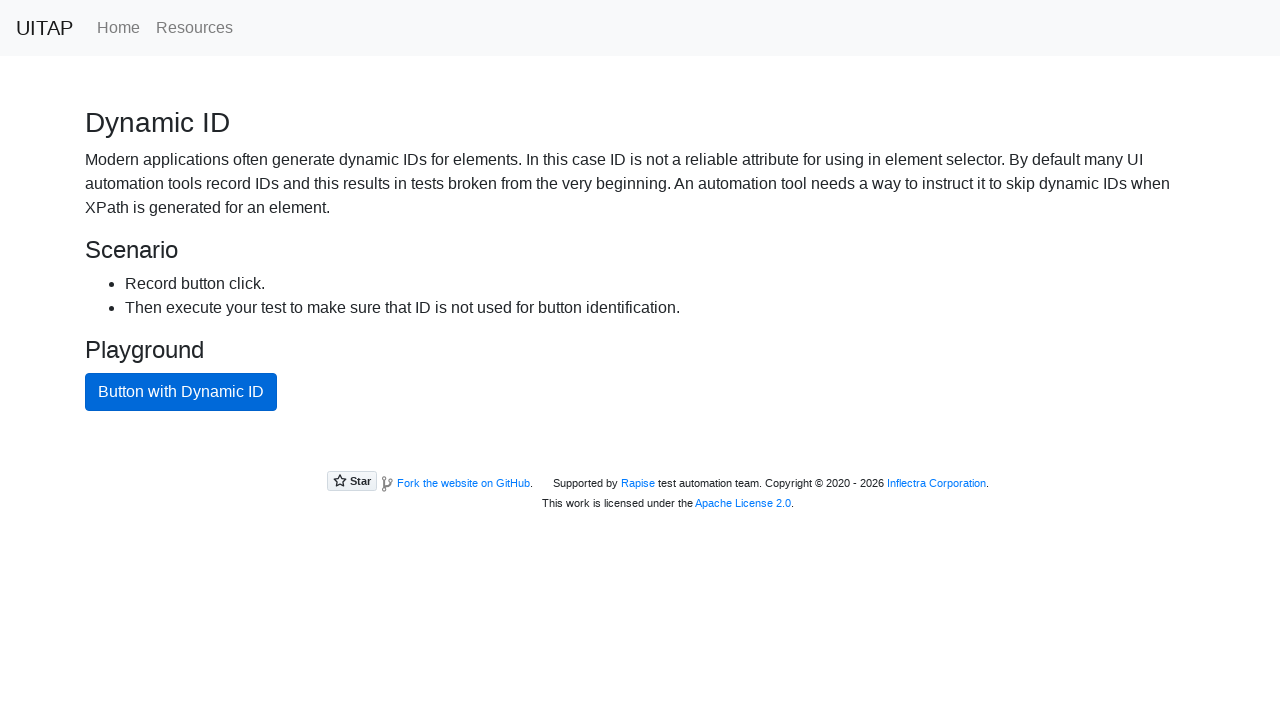

Waited for blue primary button to be visible
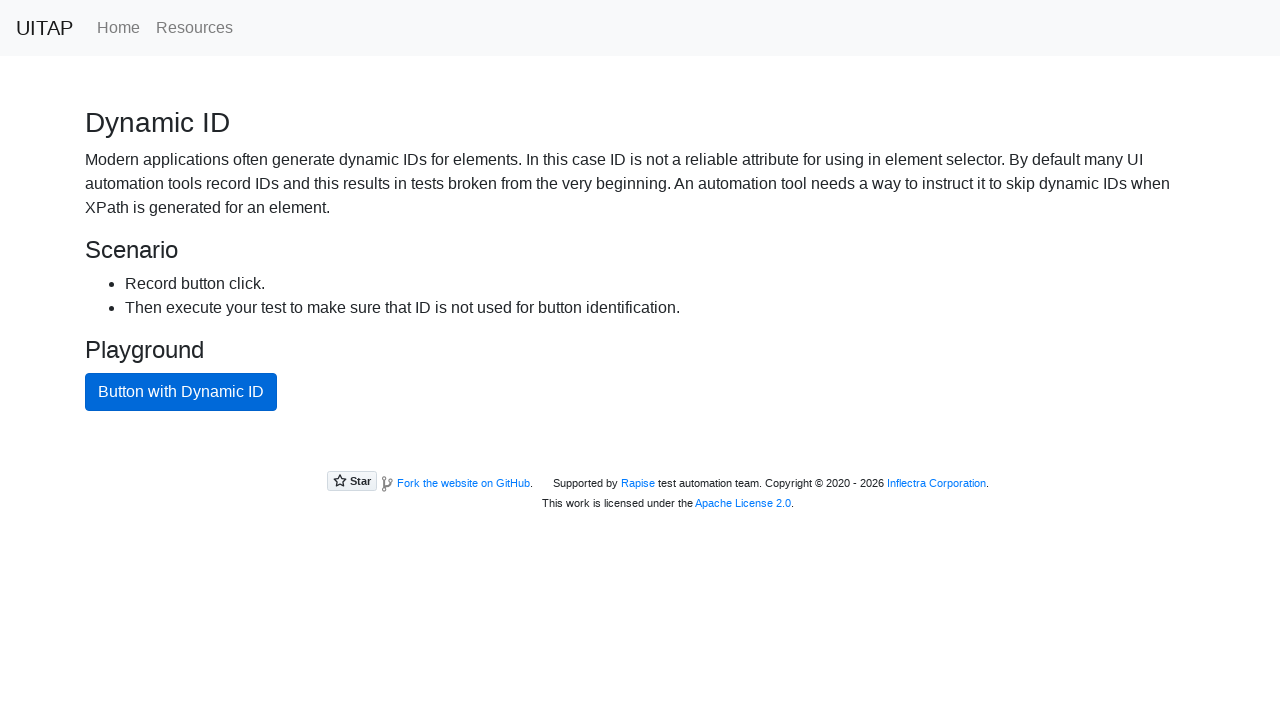

Clicked blue primary button (click 2 of 3) at (181, 392) on button.btn-primary
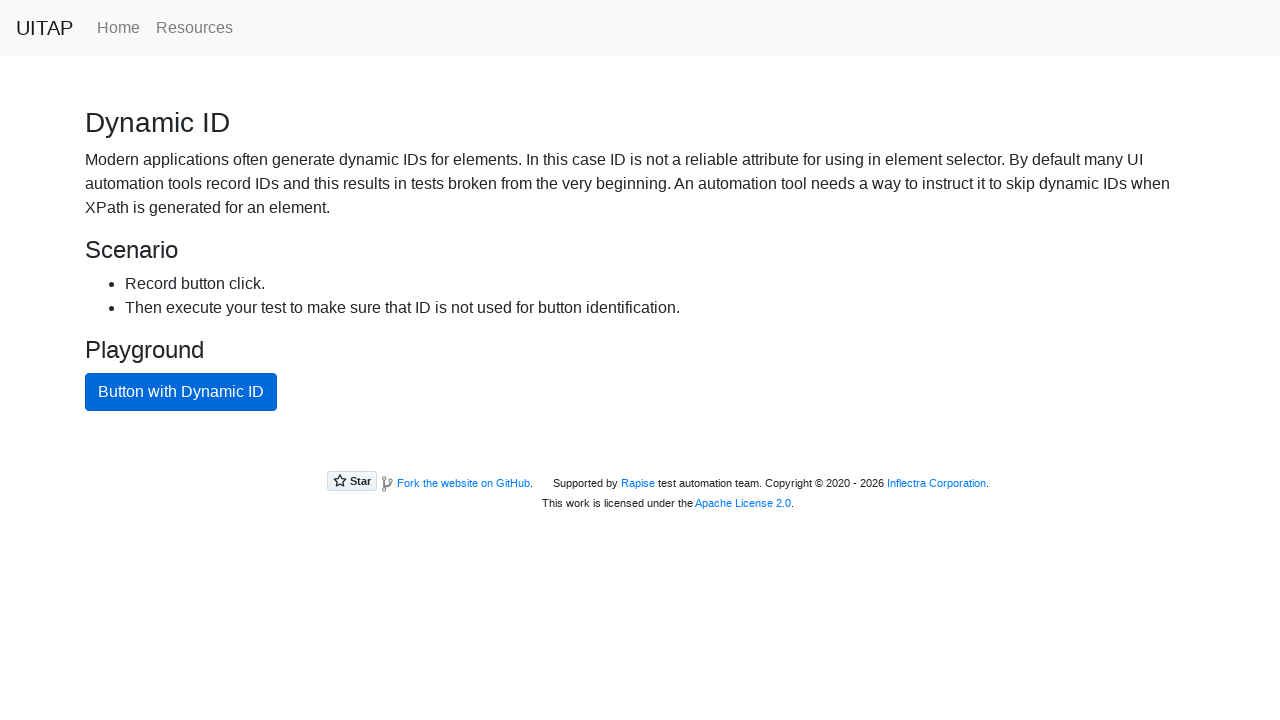

Reloaded page to get new dynamic button ID
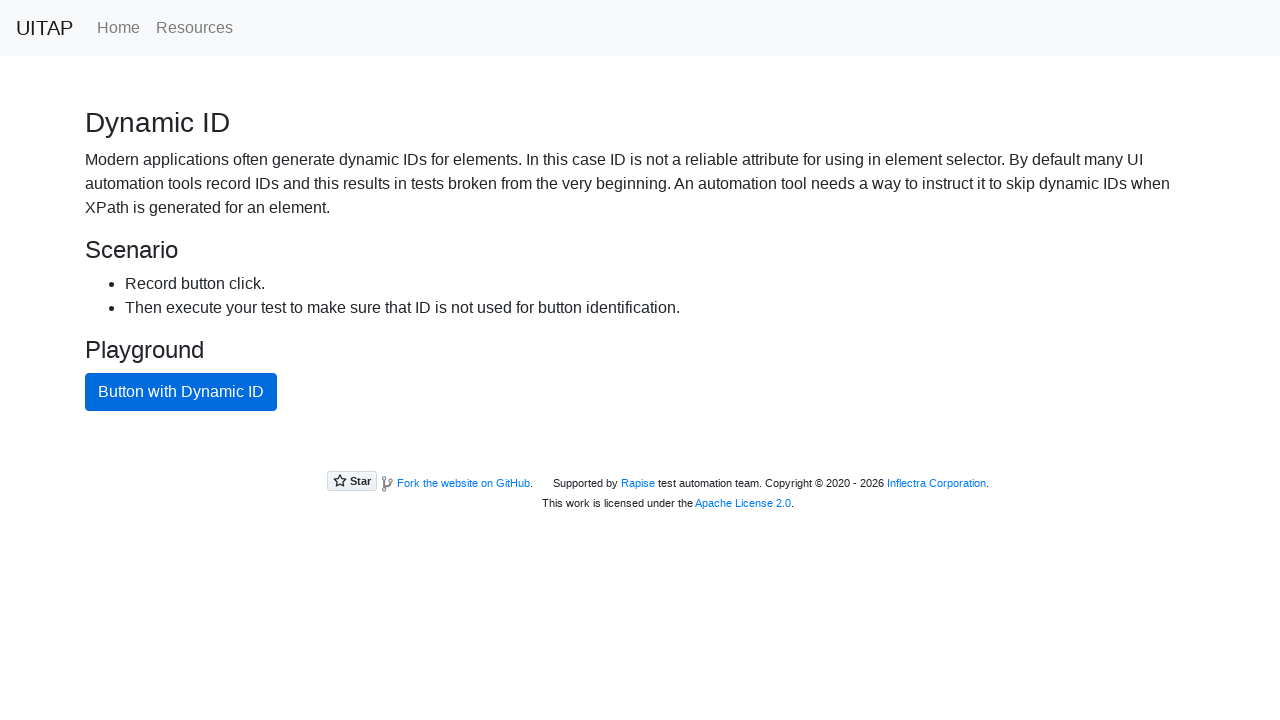

Page DOM content loaded after reload
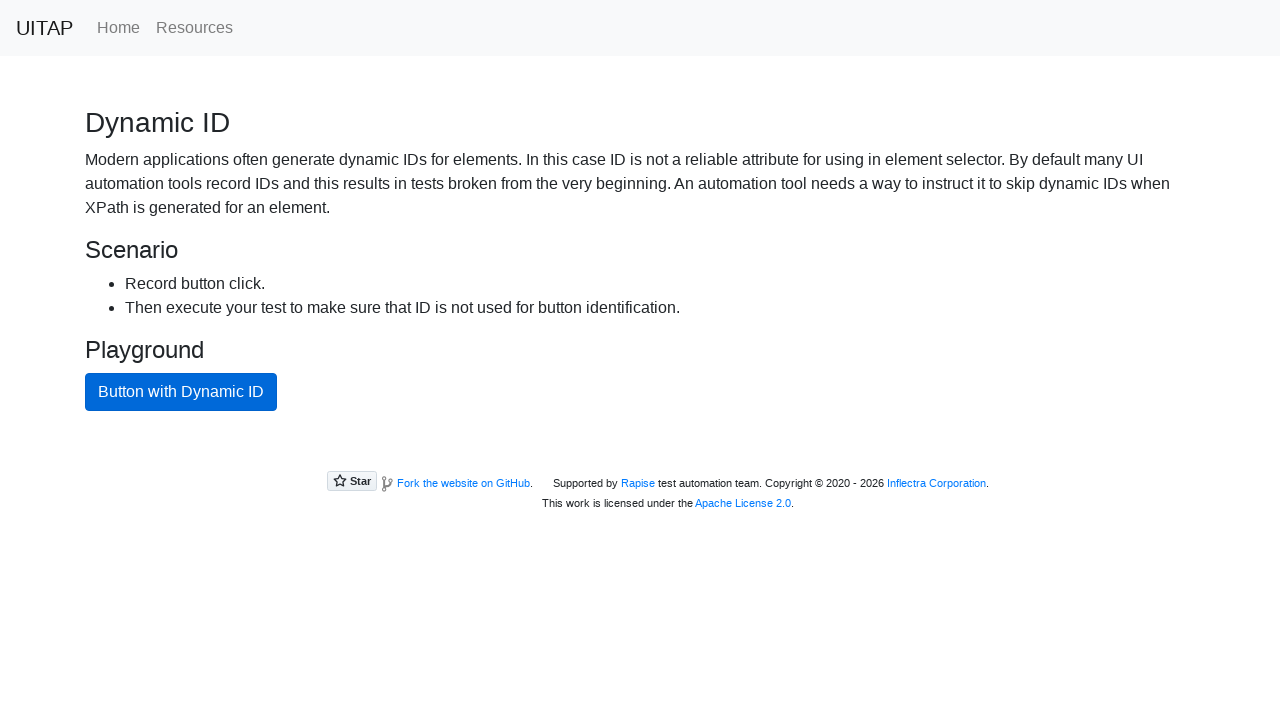

Waited for blue primary button to be visible
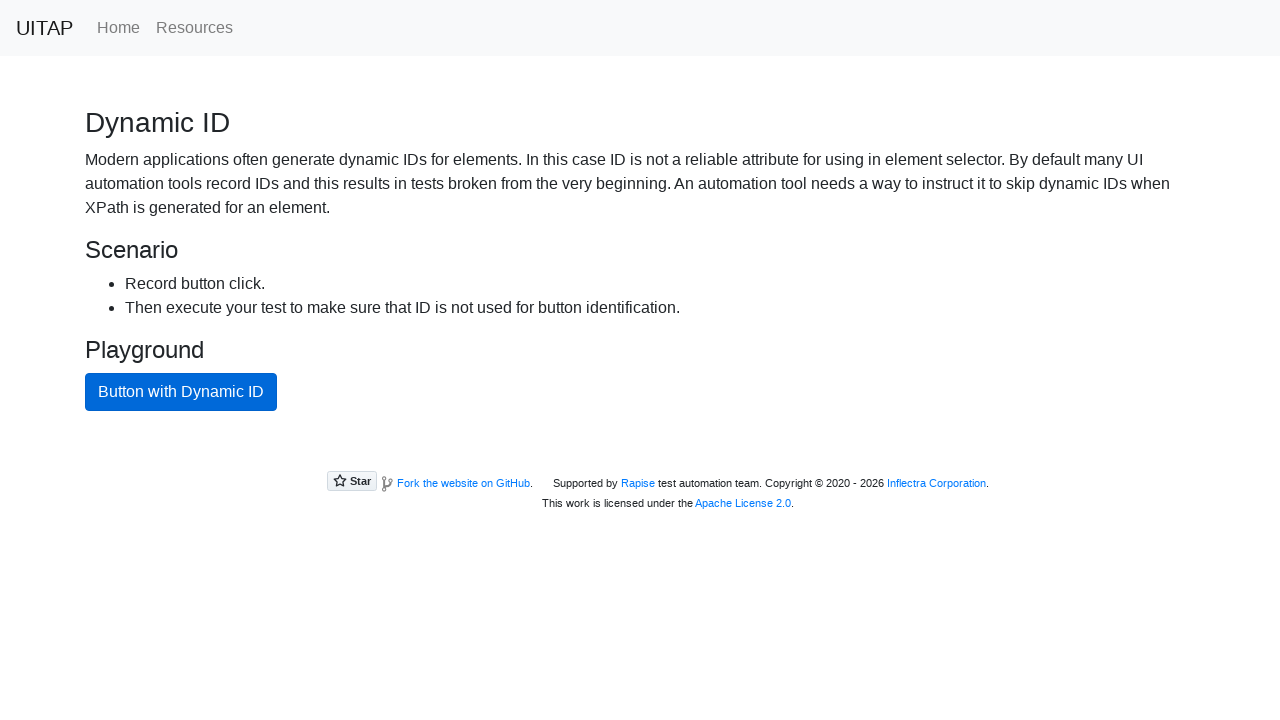

Clicked blue primary button (click 3 of 3) at (181, 392) on button.btn-primary
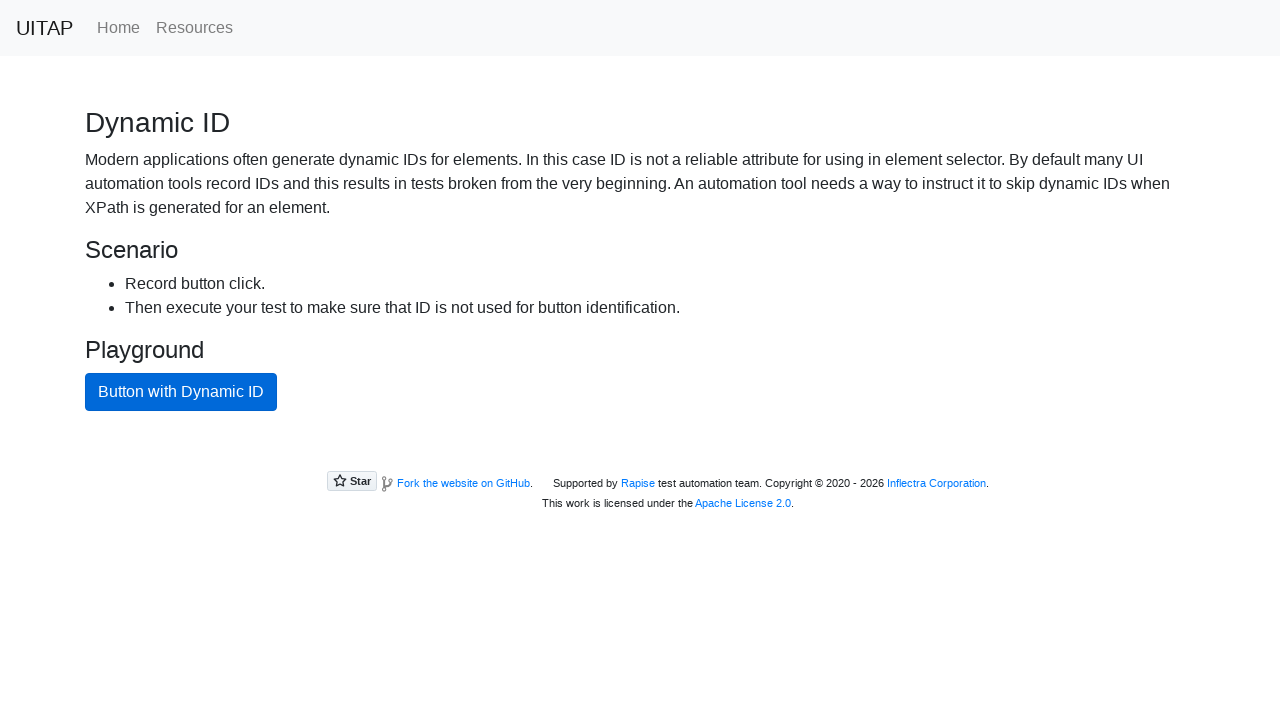

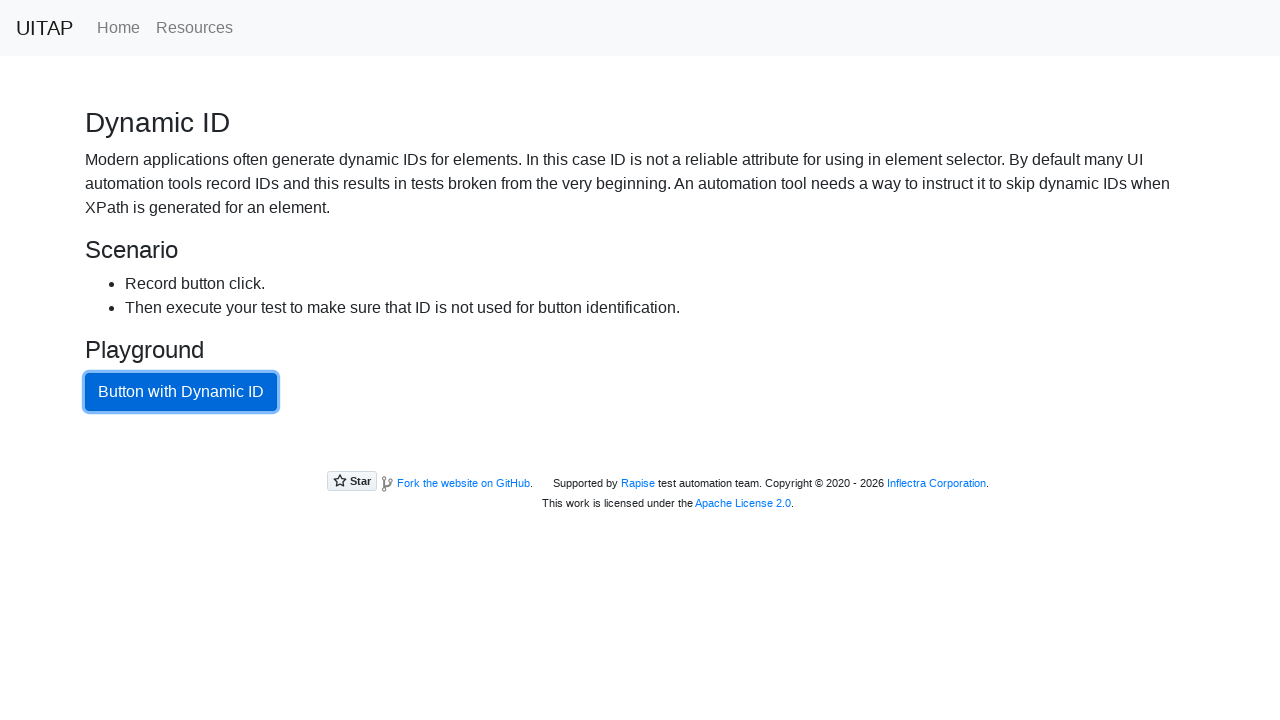